Clicks on the SmartStore logo in the header and verifies the page title

Starting URL: https://bearstore-testsite.smartbear.com/

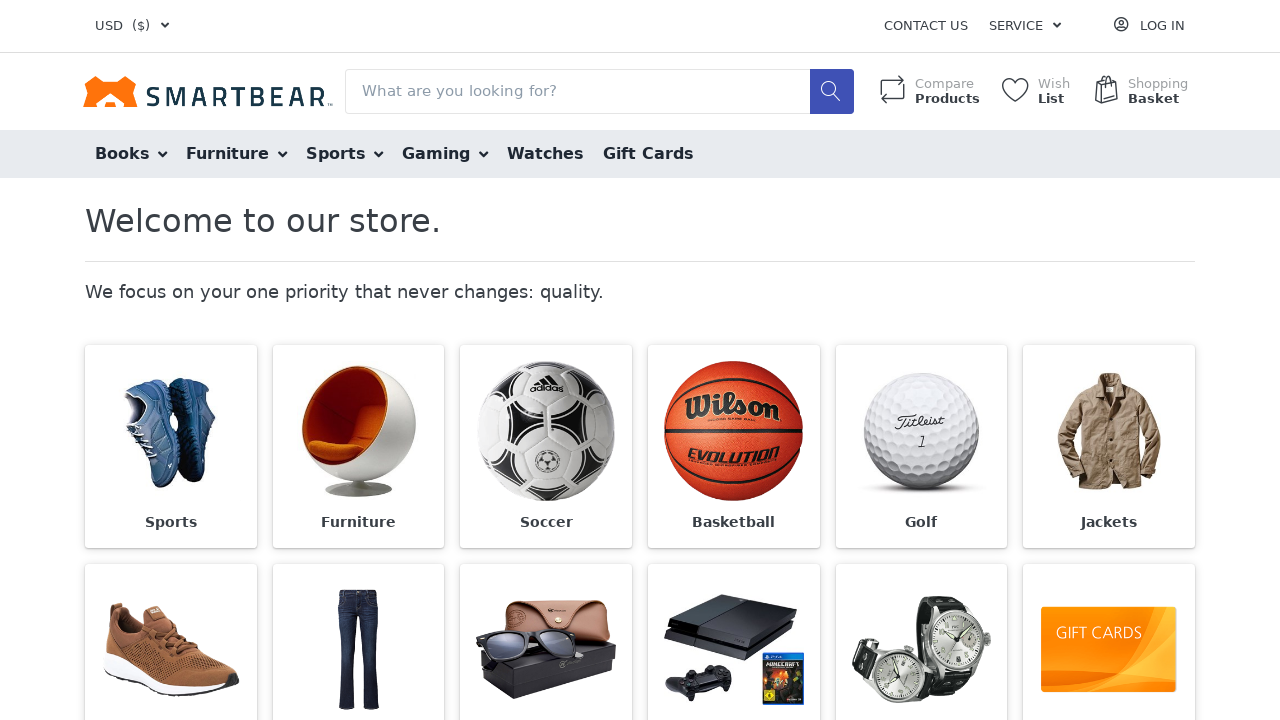

Clicked on the SmartStore logo in the header at (208, 91) on img[title='SmartStore']
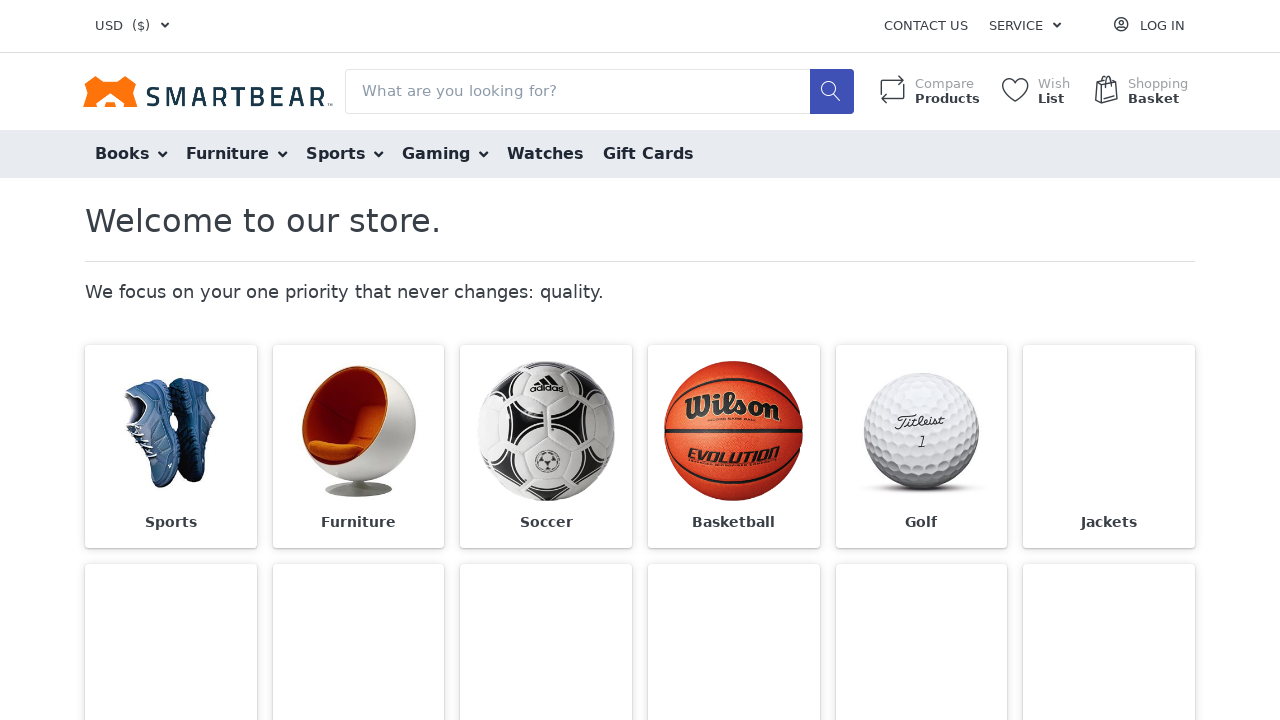

Page loaded successfully (domcontentloaded)
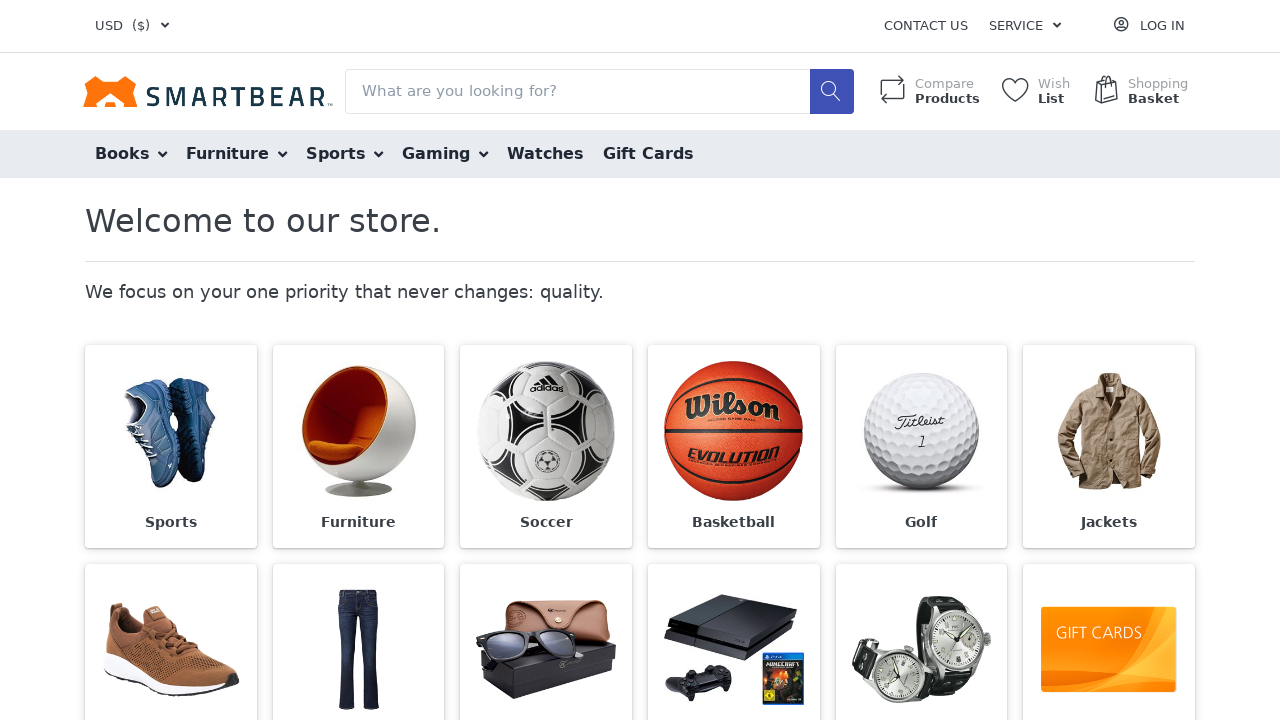

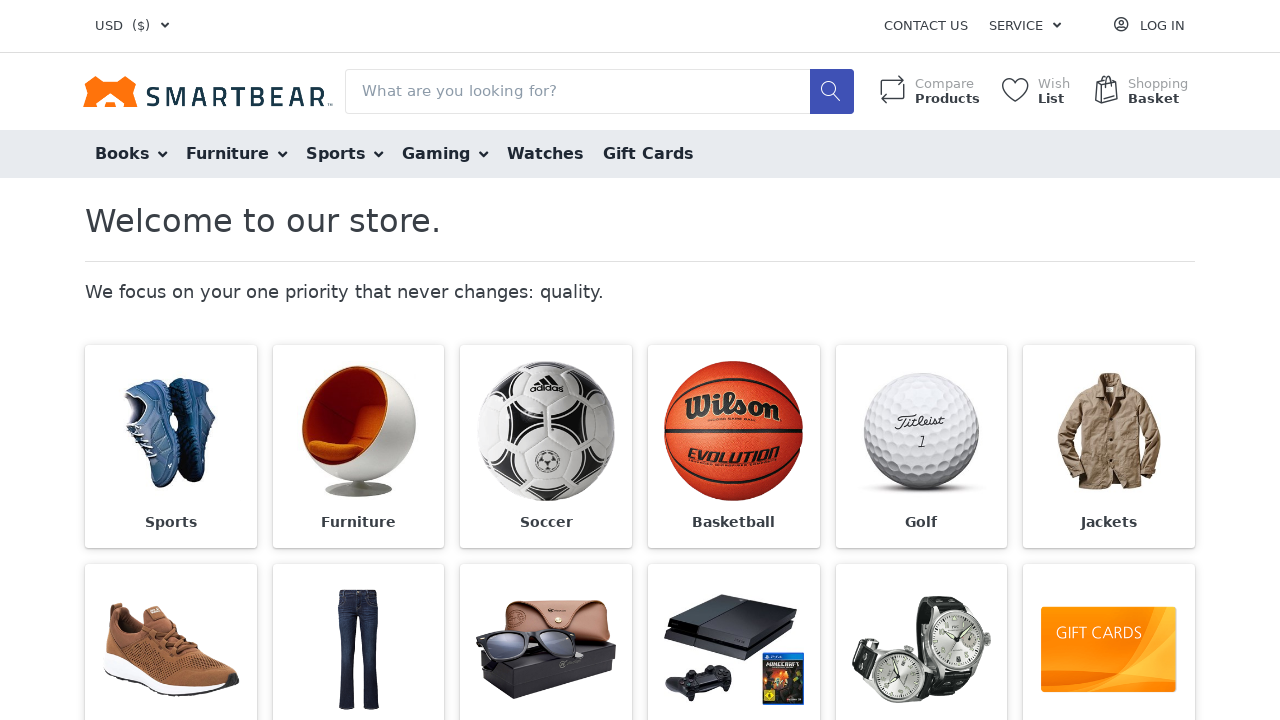